Tests form interaction on a registration page by clicking, filling, and clearing input fields for first name and last name

Starting URL: http://demo.automationtesting.in/Register.html

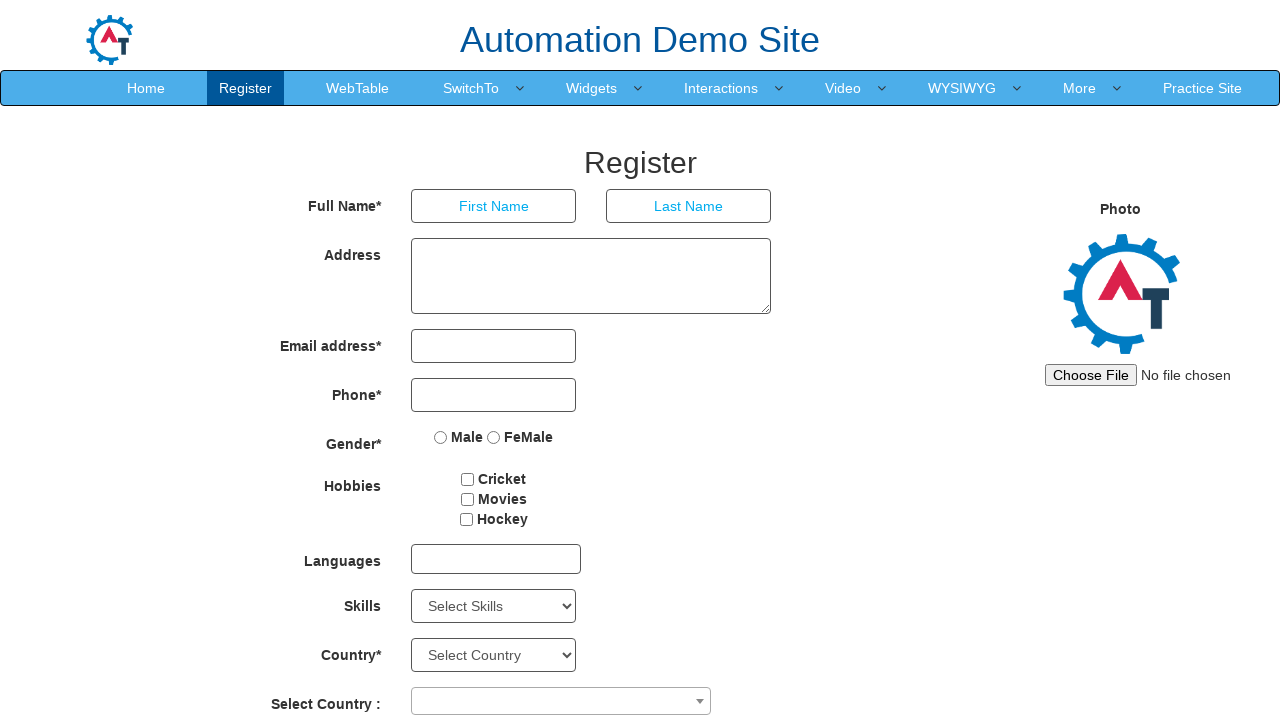

Clicked on first name input field at (494, 206) on input[placeholder='First Name']
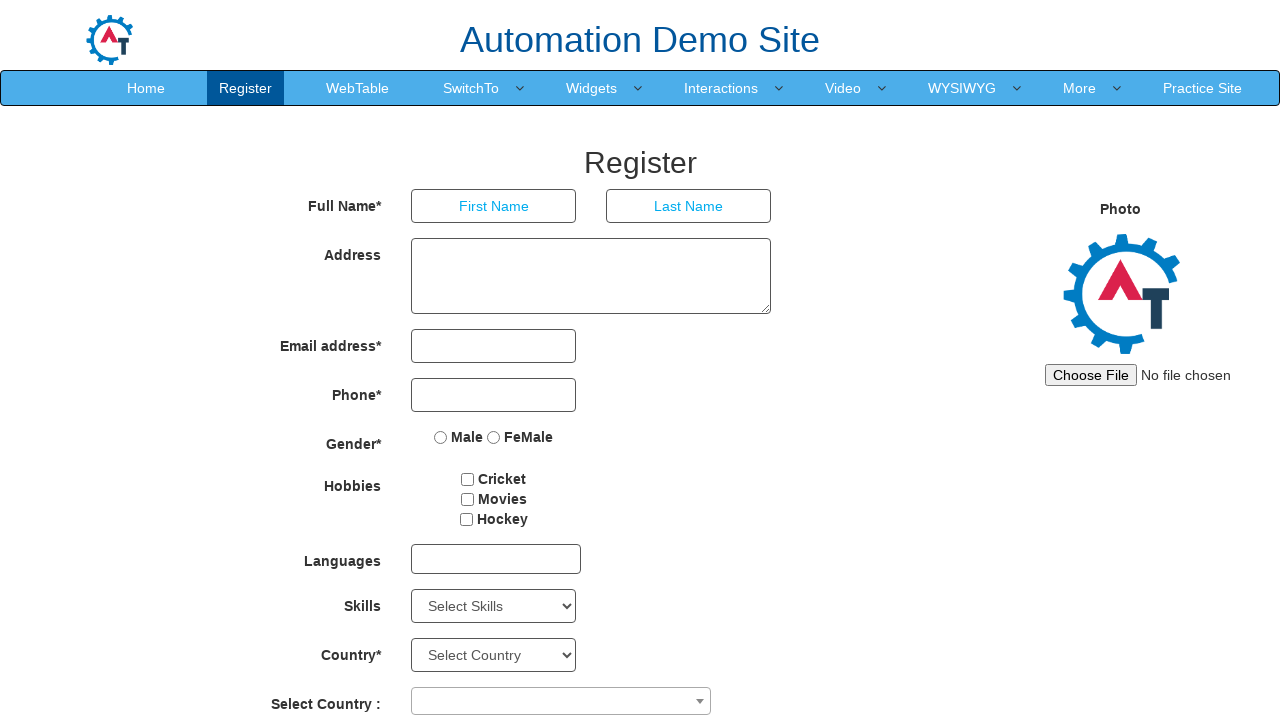

Filled first name field with 'Hello Firstname' on input[placeholder='First Name']
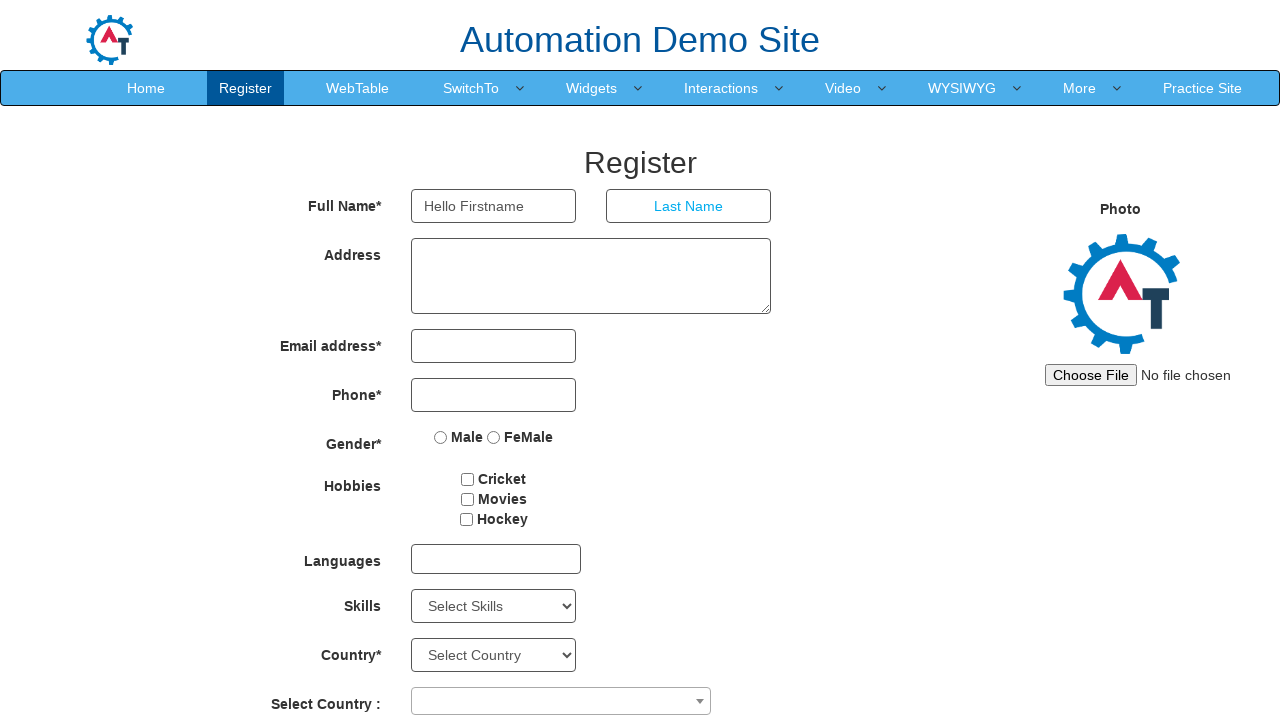

Cleared first name field on input[placeholder='First Name']
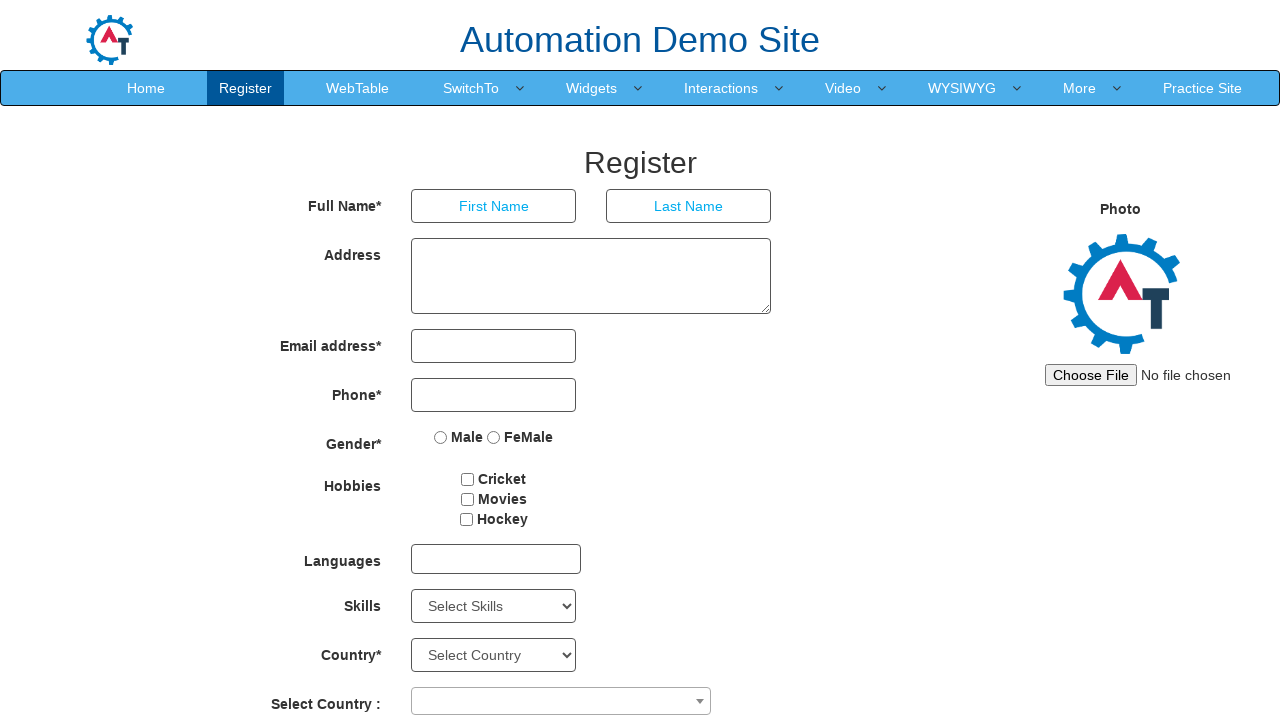

Clicked on last name input field at (689, 206) on input[placeholder='Last Name']
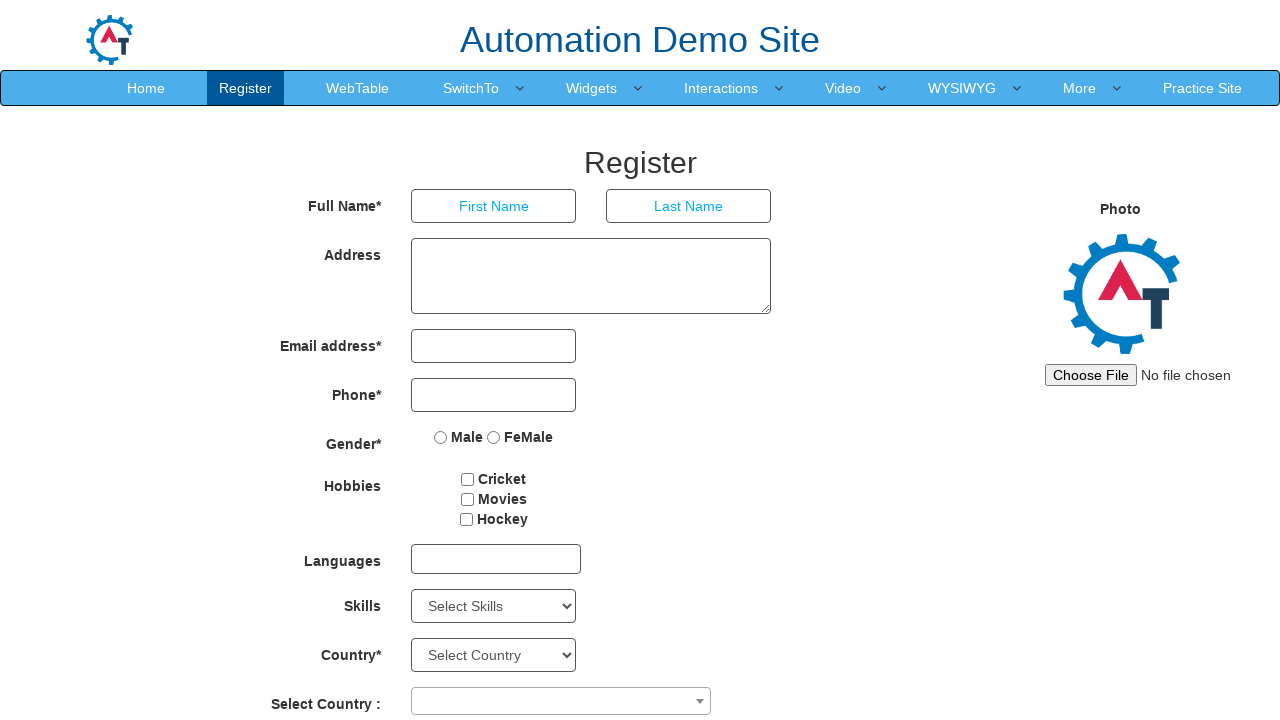

Filled last name field with 'LASTNAME' on input[placeholder='Last Name']
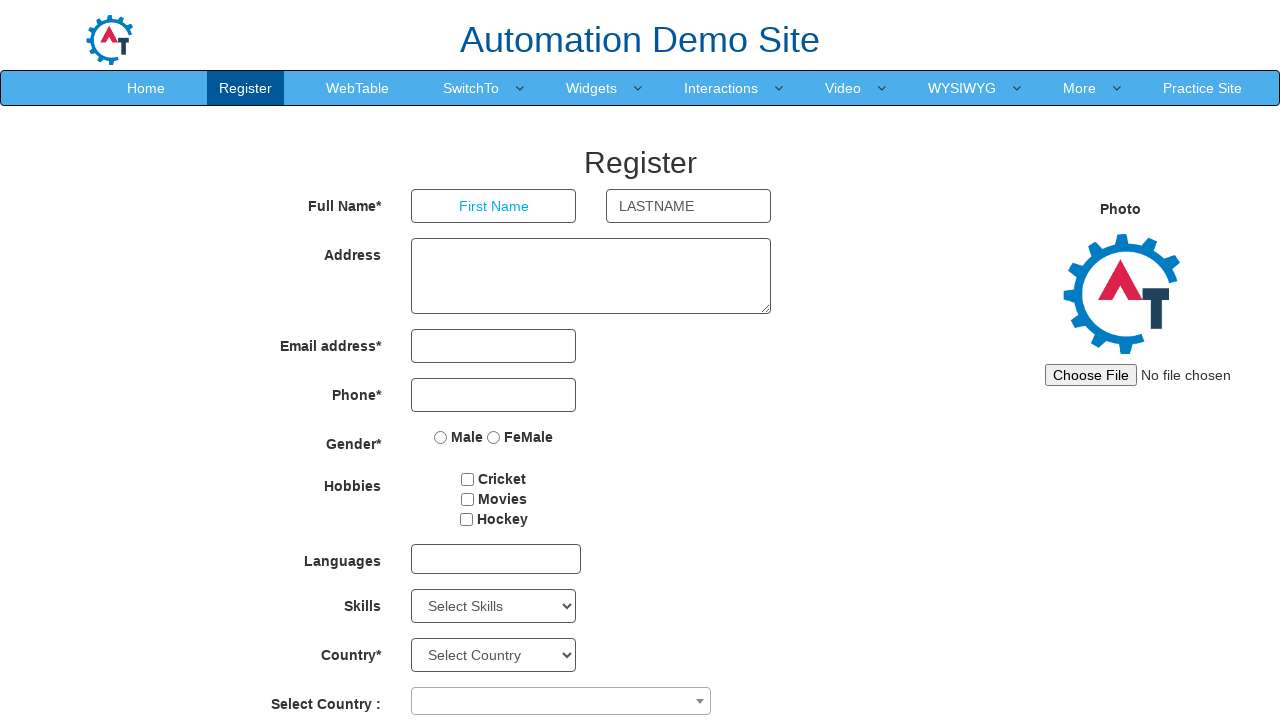

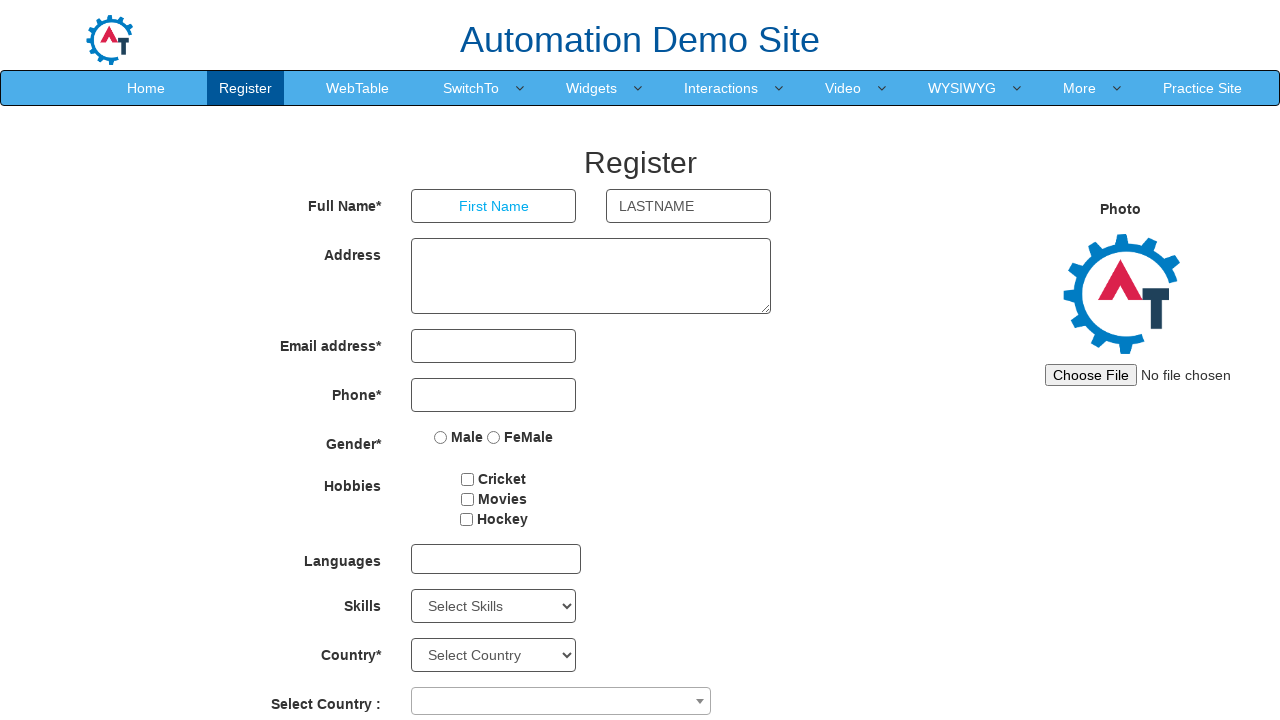